Tests checkbox interaction by clicking on a checkbox element

Starting URL: http://formy-project.herokuapp.com/checkbox

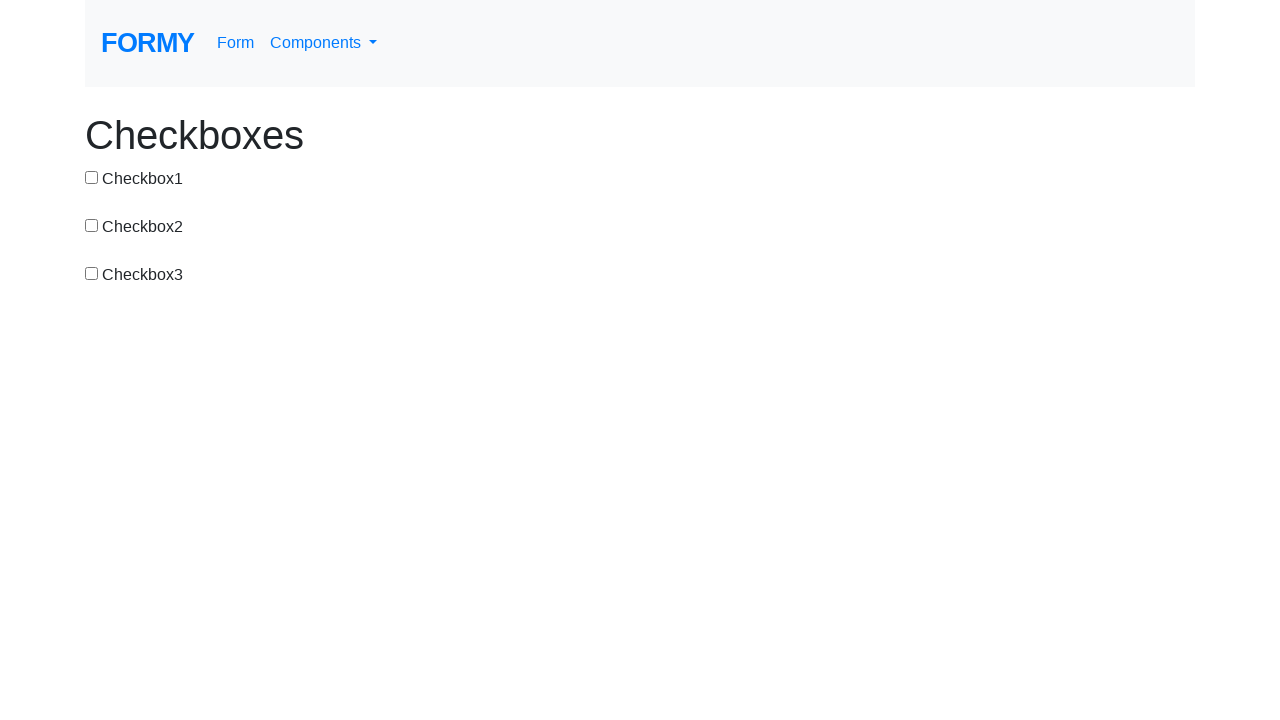

Clicked on checkbox element #checkbox-2 at (92, 225) on #checkbox-2
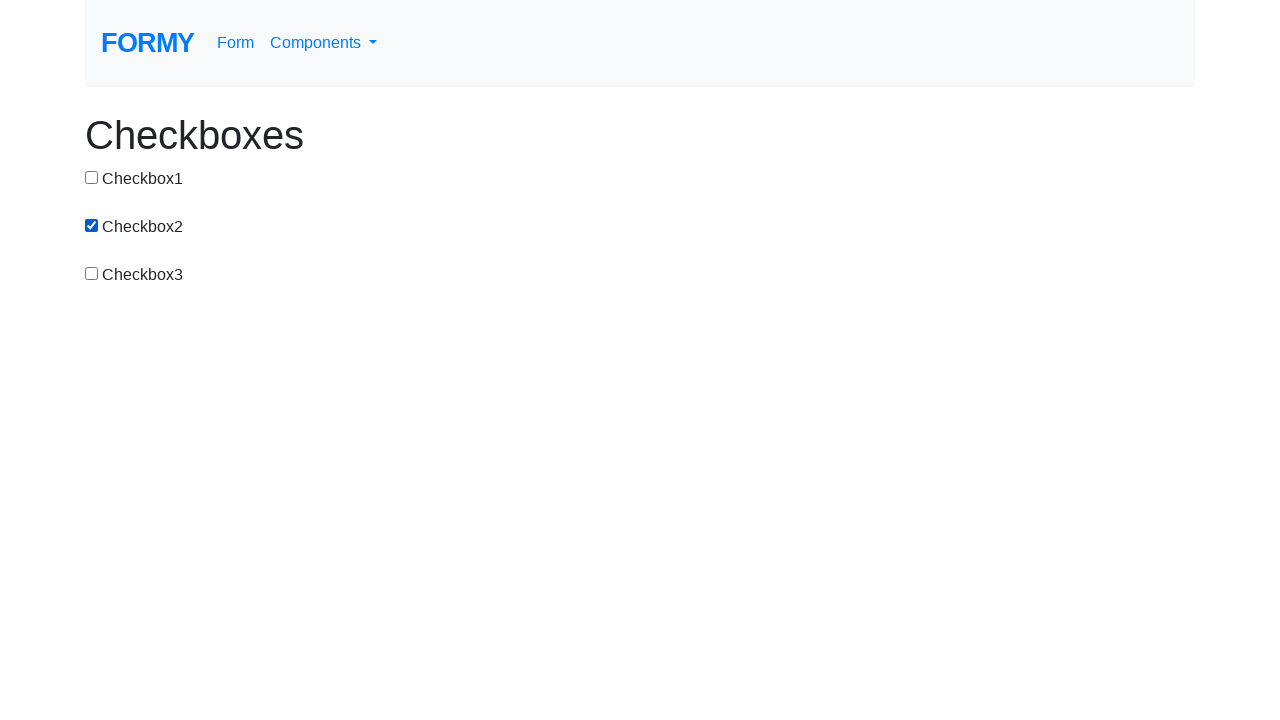

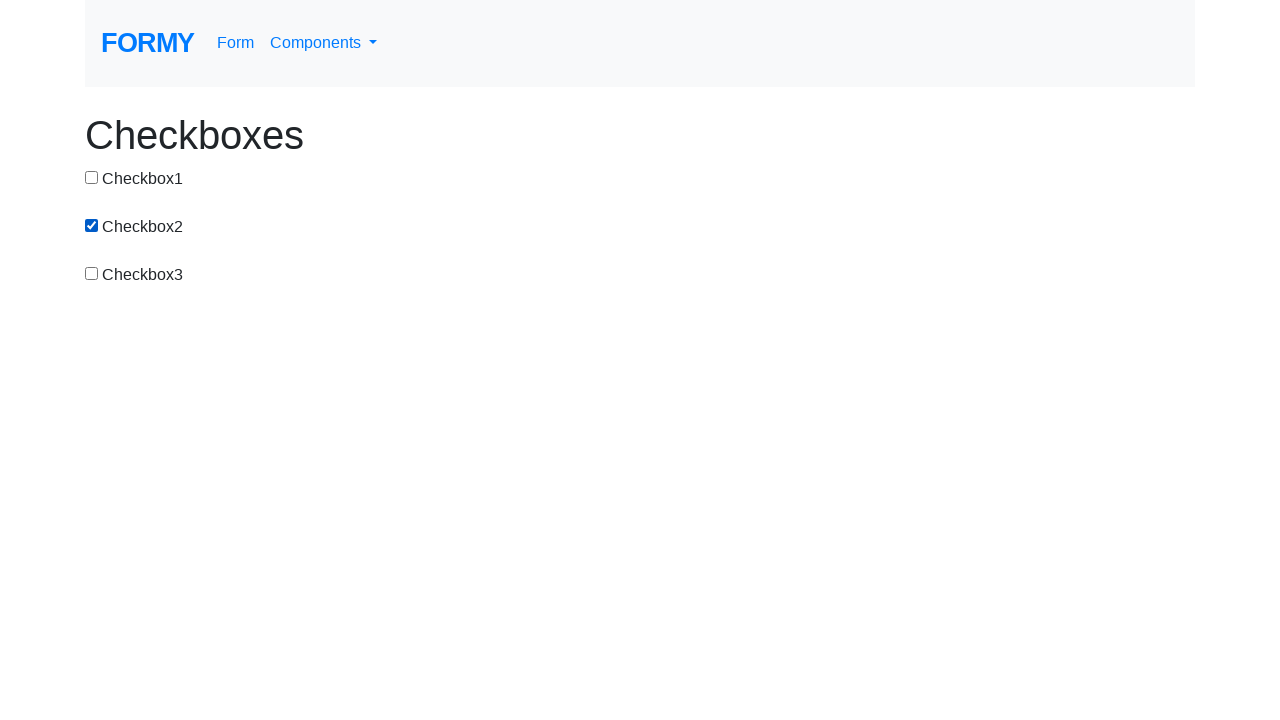